Tests the Playwright documentation site by clicking the "Get started" link and verifying the Installation heading appears

Starting URL: https://playwright.dev/

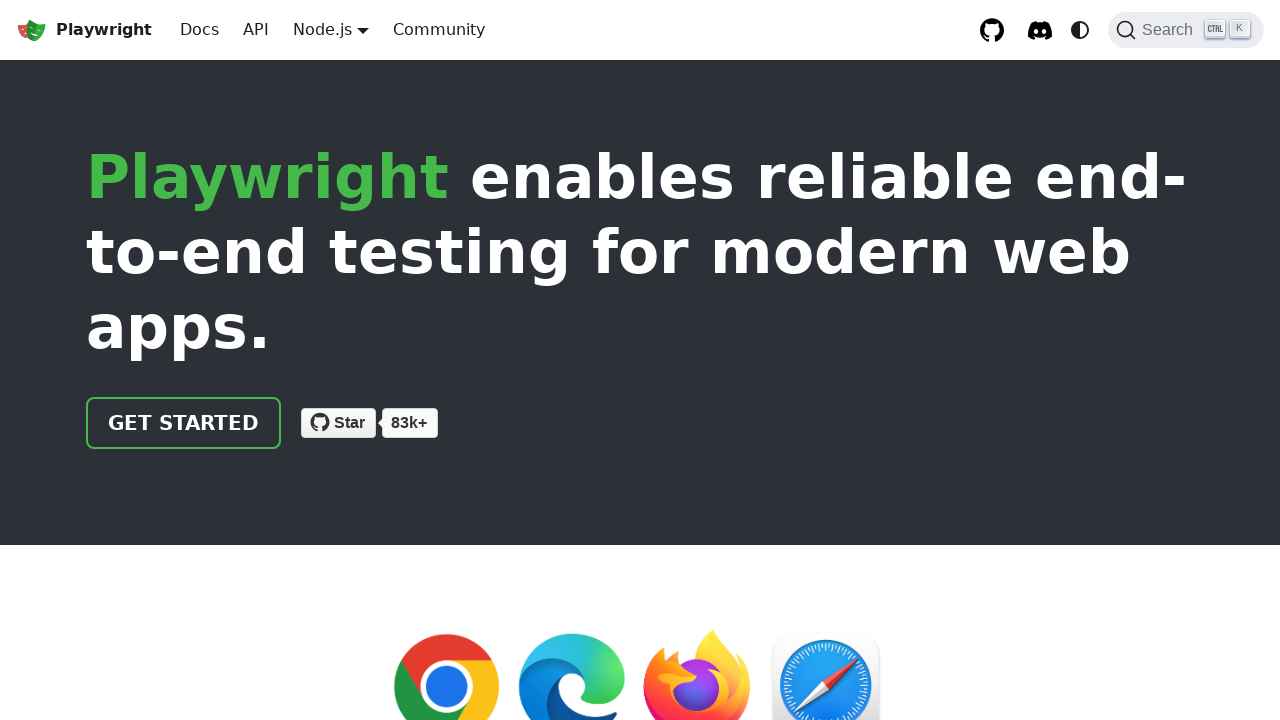

Clicked the 'Get started' link on Playwright documentation site at (184, 423) on internal:role=link[name="Get started"i]
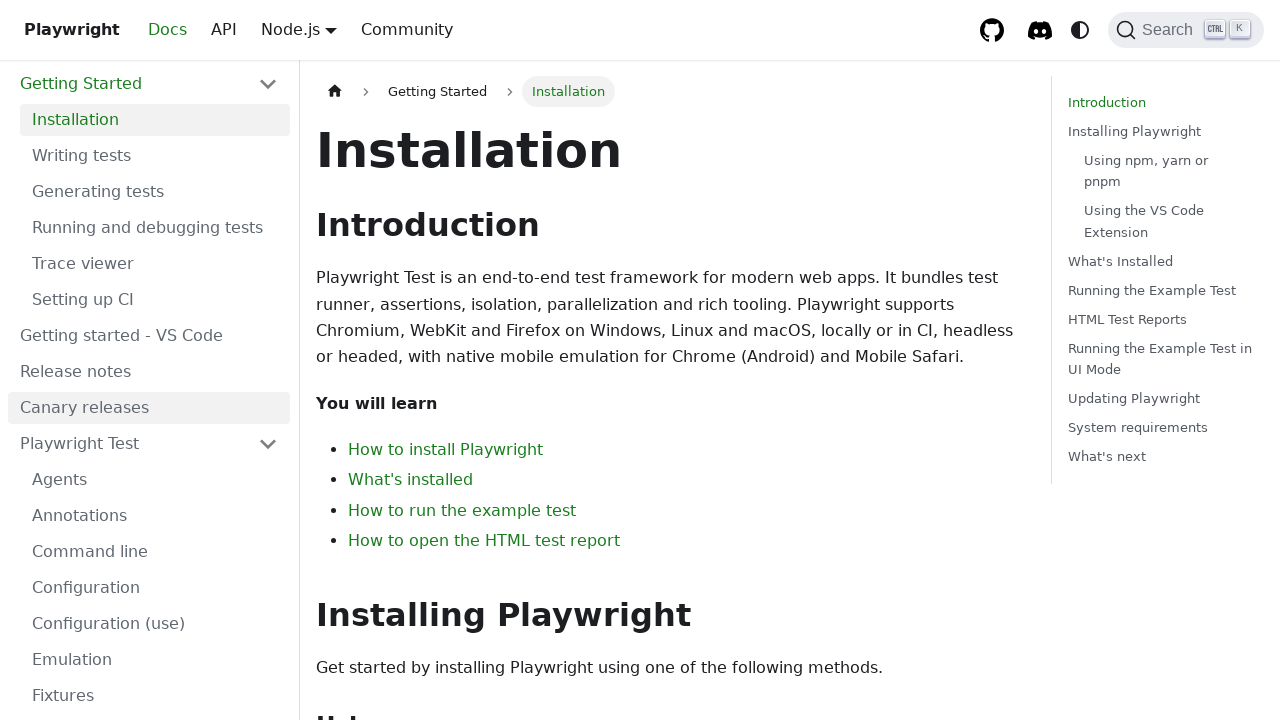

Installation heading appeared and became visible
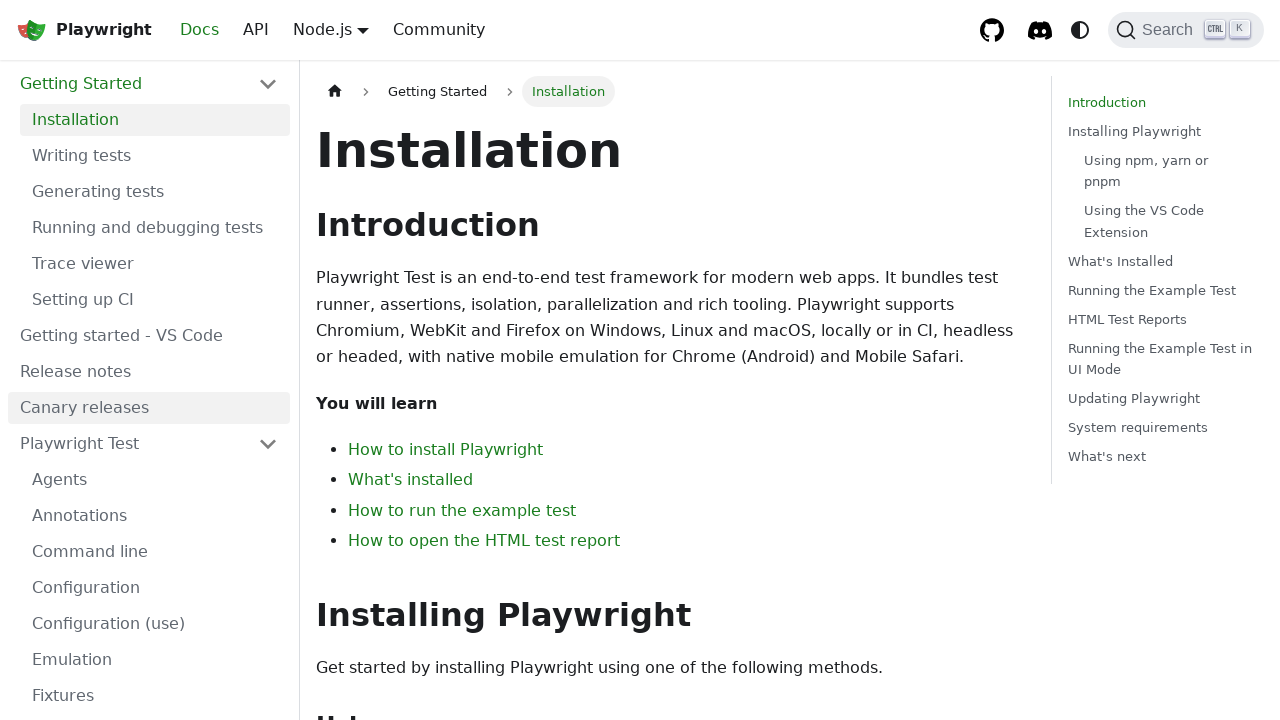

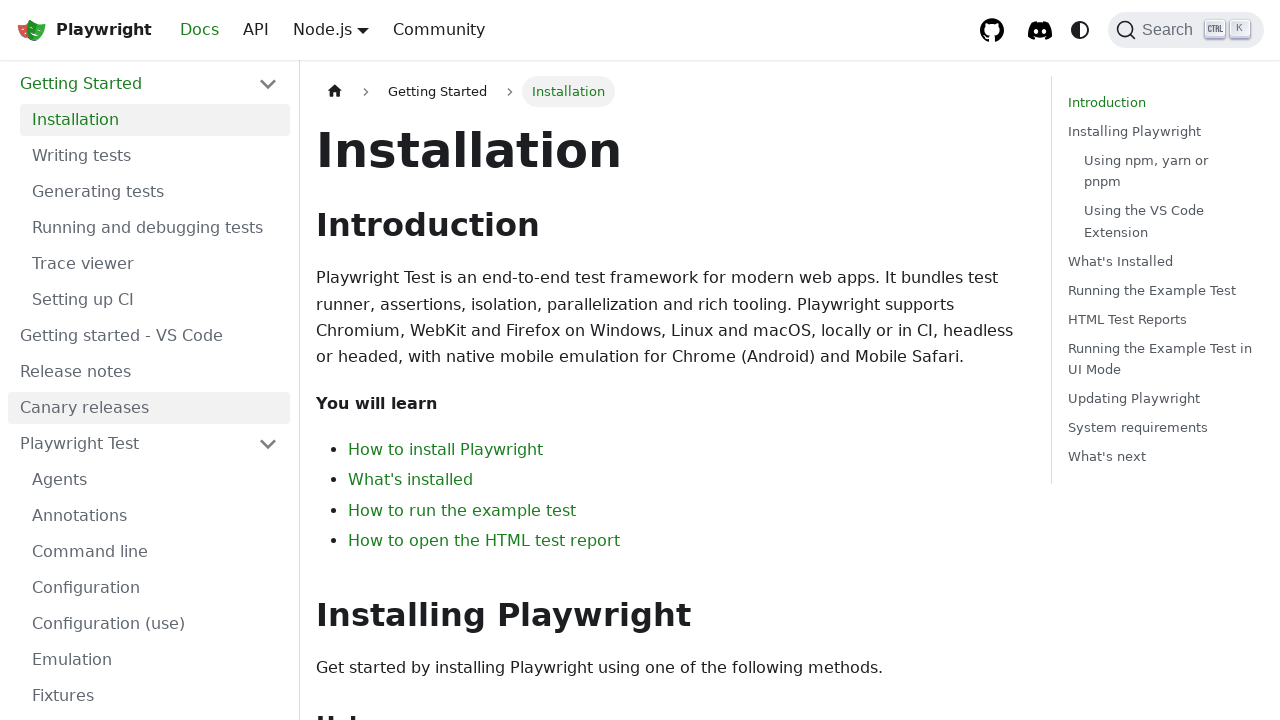